Tests hotel registration form by filling in user details (username, password, full name, email) and submitting the registration, then navigating back

Starting URL: https://adactinhotelapp.com/

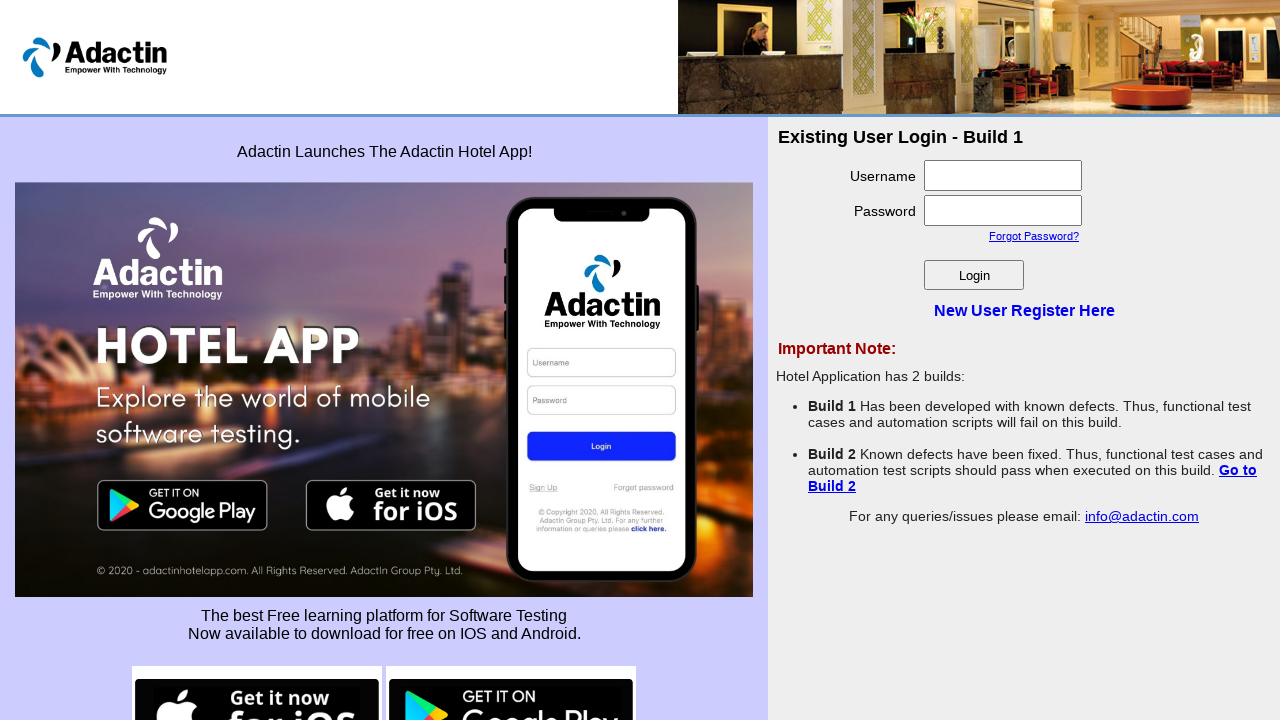

Clicked on 'New User Register Here' link at (1024, 310) on text=New User Register Here
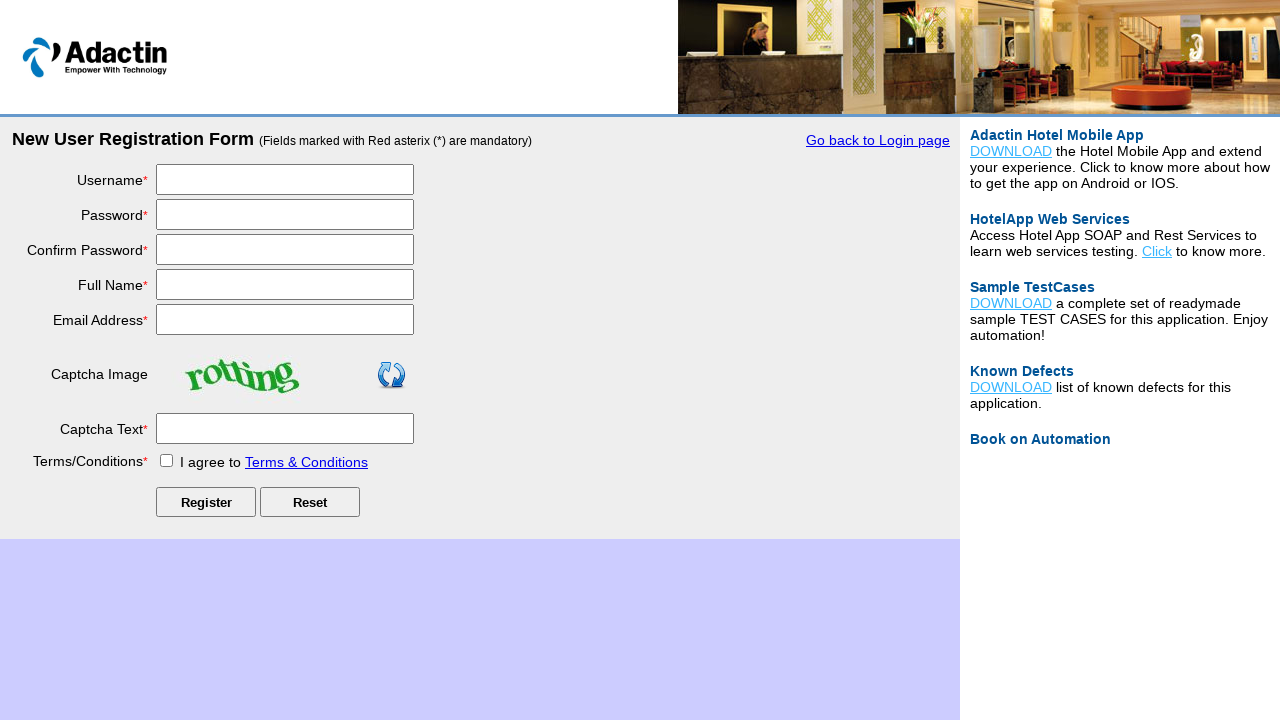

Waited for registration form to load
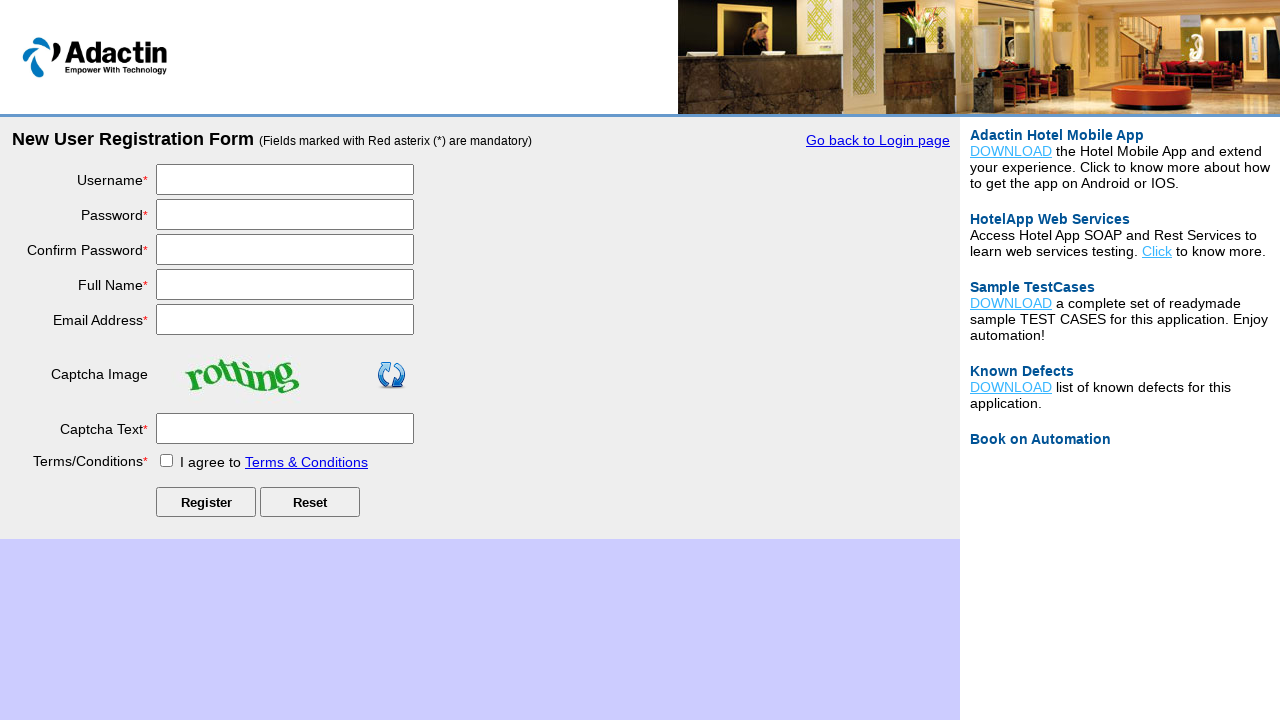

Filled username field with 'Sasikumar' on #username
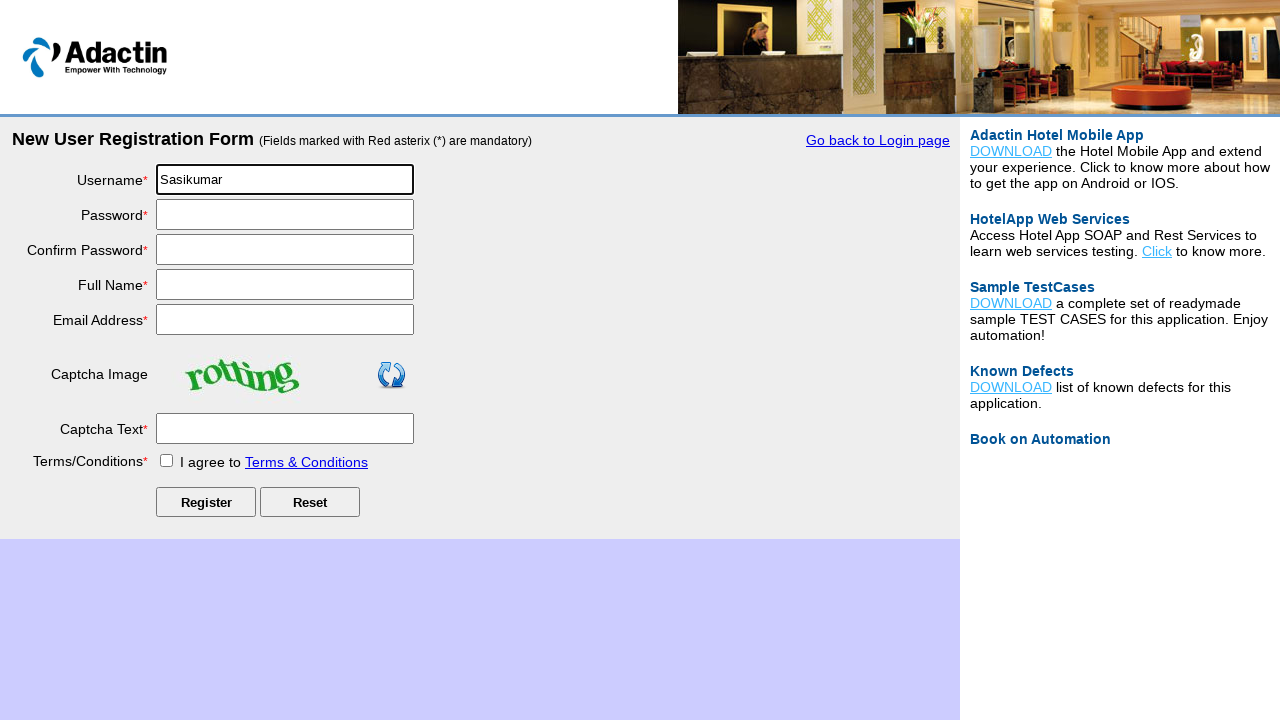

Filled password field with 'Sasi@123' on #password
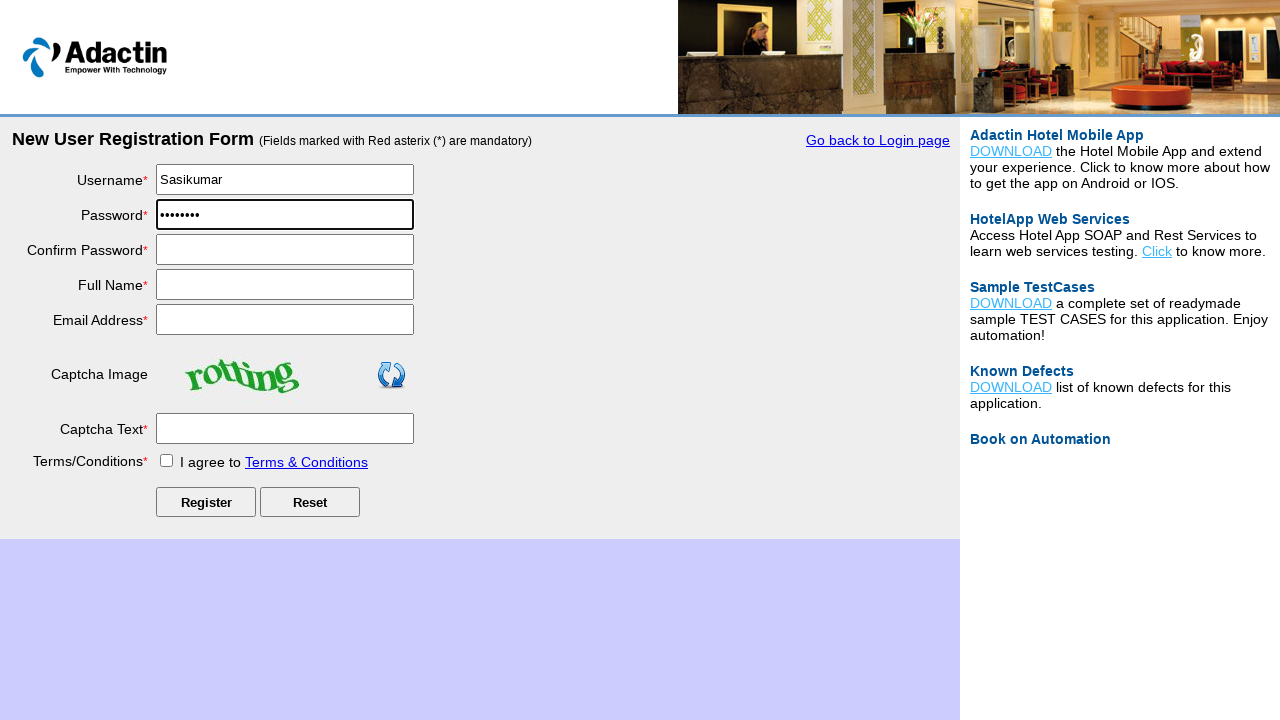

Filled confirm password field with 'Sasi@123' on #re_password
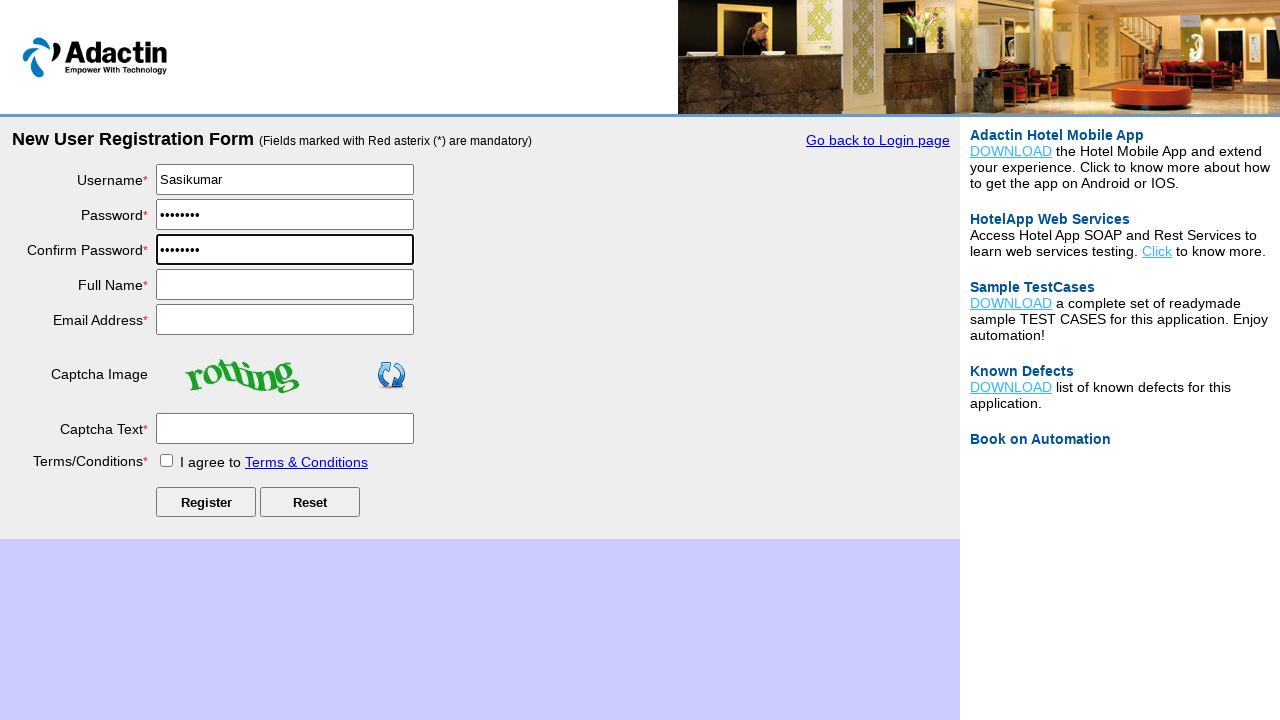

Filled full name field with 'SasikumarSIVA' on #full_name
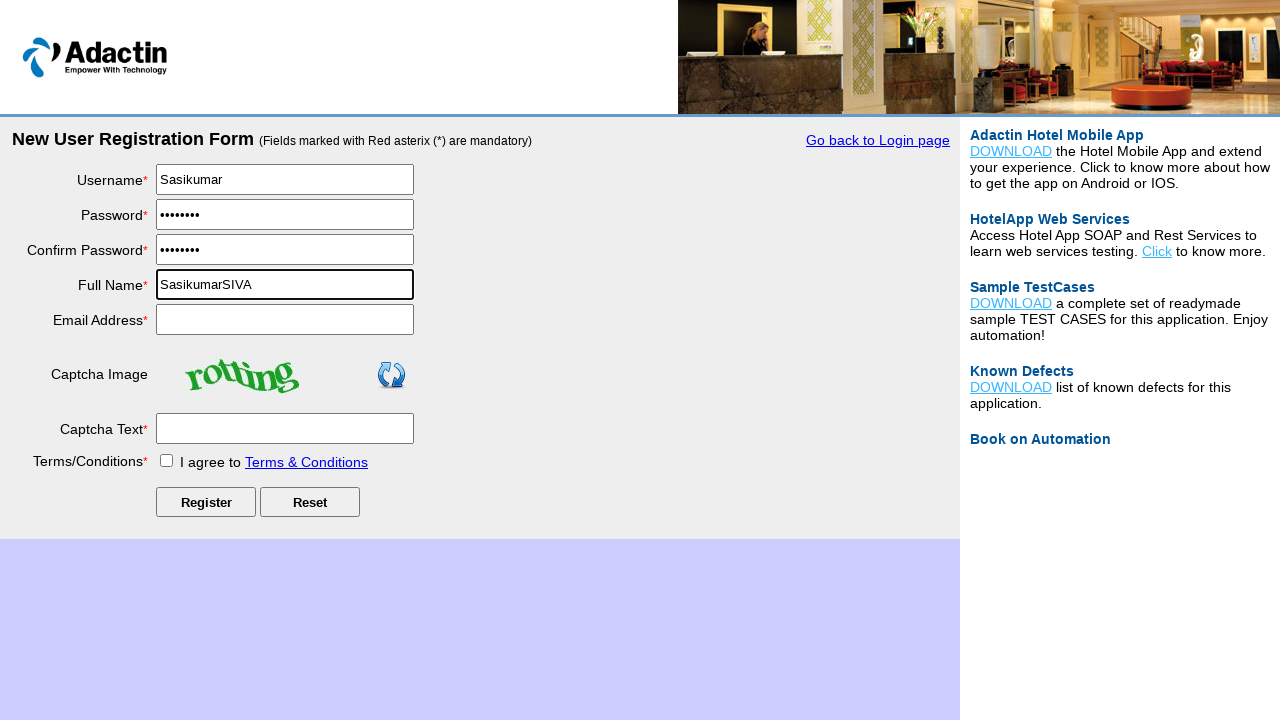

Filled email field with 'Sasikumar@gmail.com' on #email_add
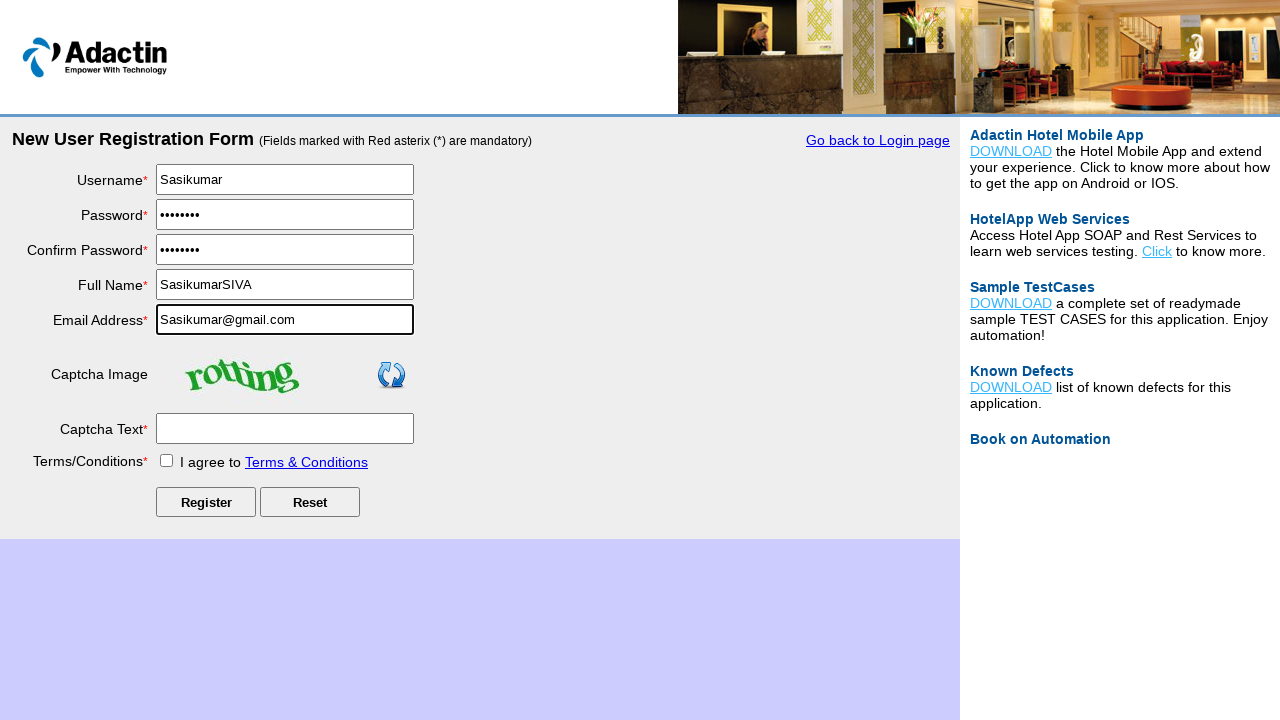

Clicked Submit button to register at (206, 502) on #Submit
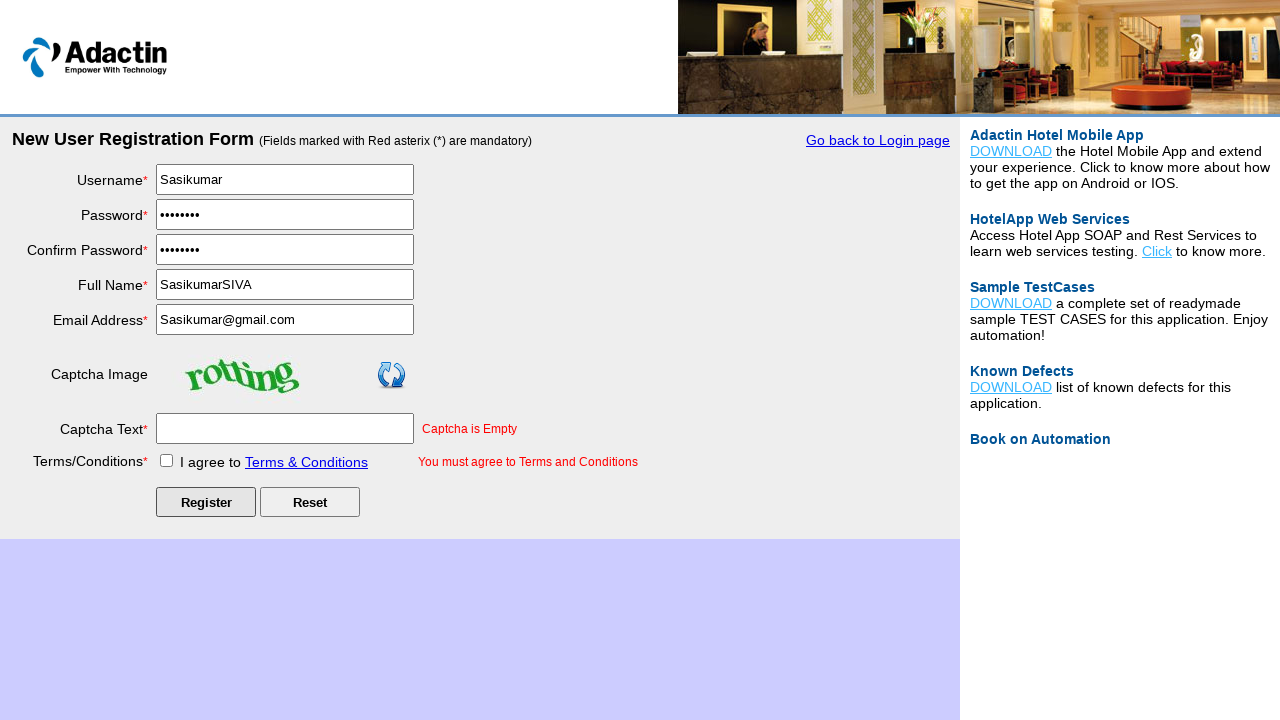

Waited for registration submission to process
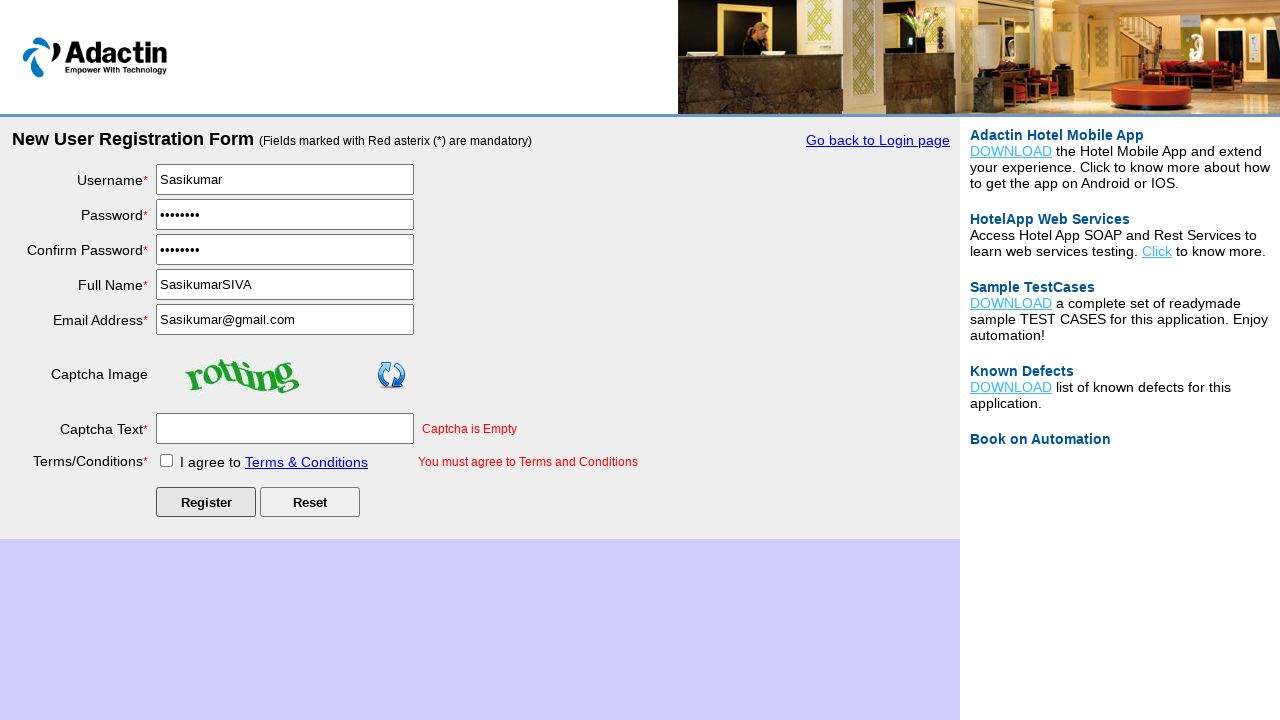

Navigated back to previous page
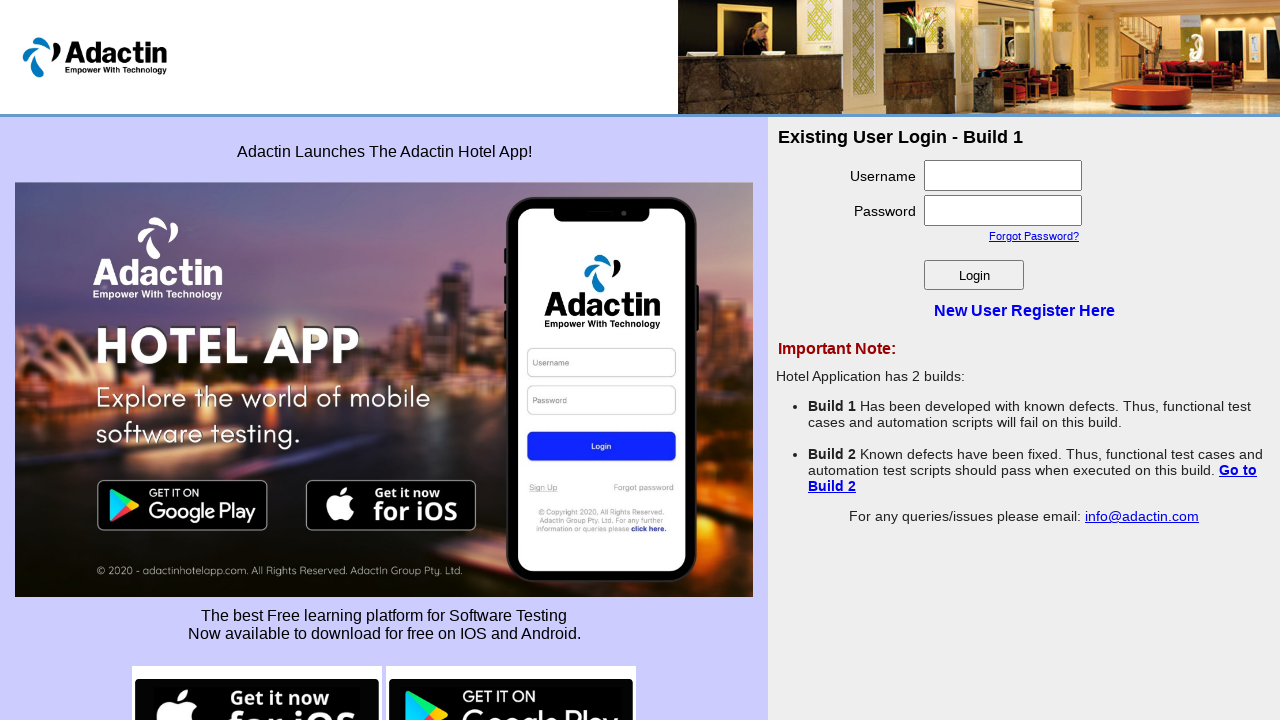

Final wait before completing test
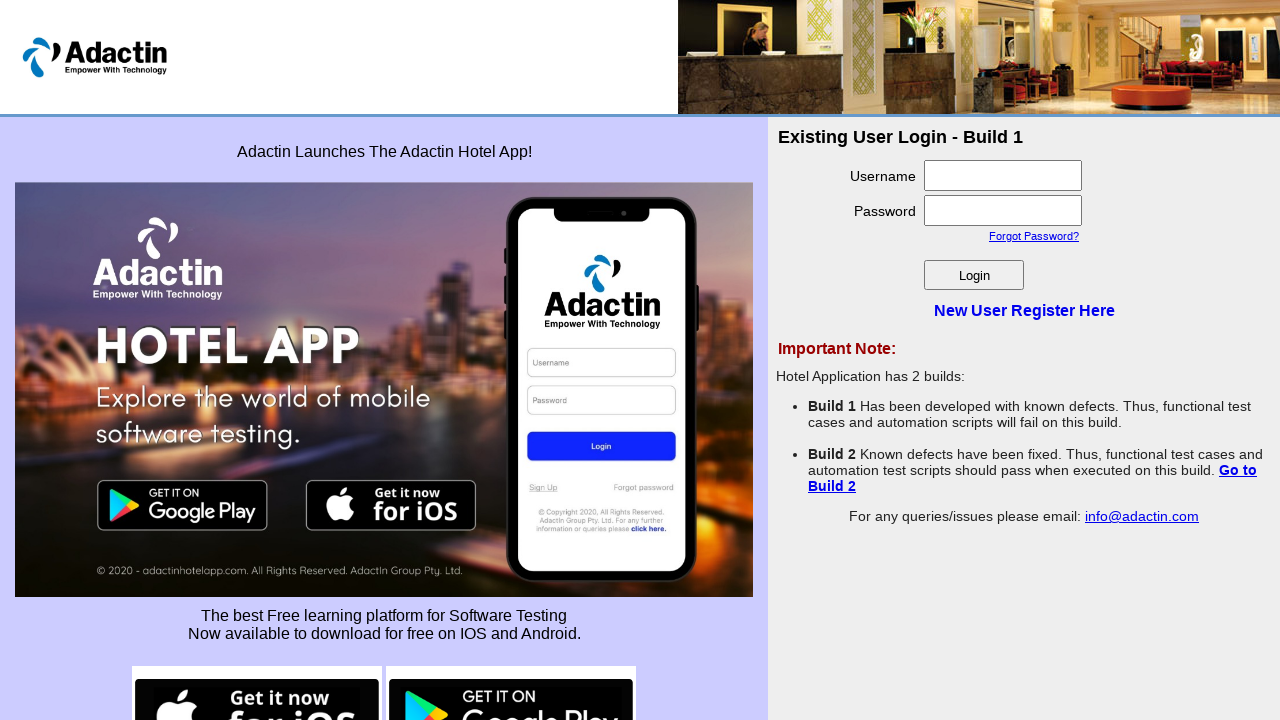

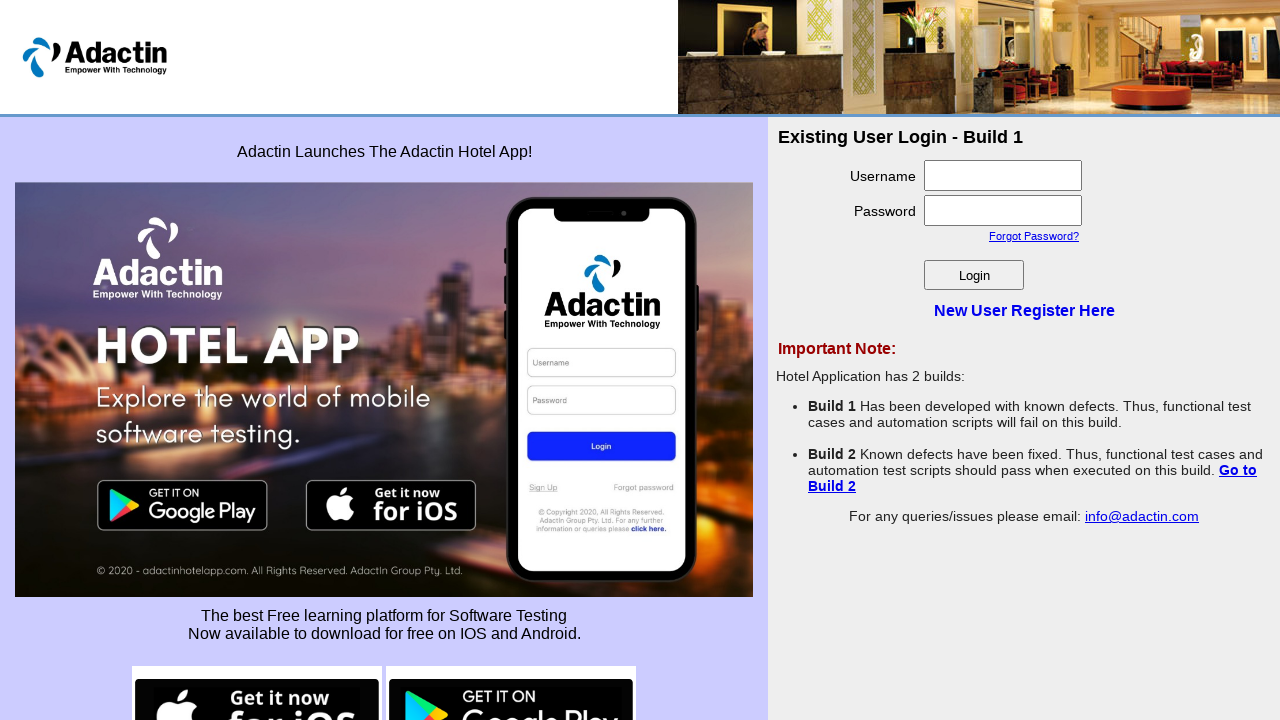